Tests radio button functionality on a form fields practice page by verifying visibility of radio buttons, selecting the yellow option, and confirming it becomes checked while another option remains unchecked.

Starting URL: https://practice-automation.com/form-fields/

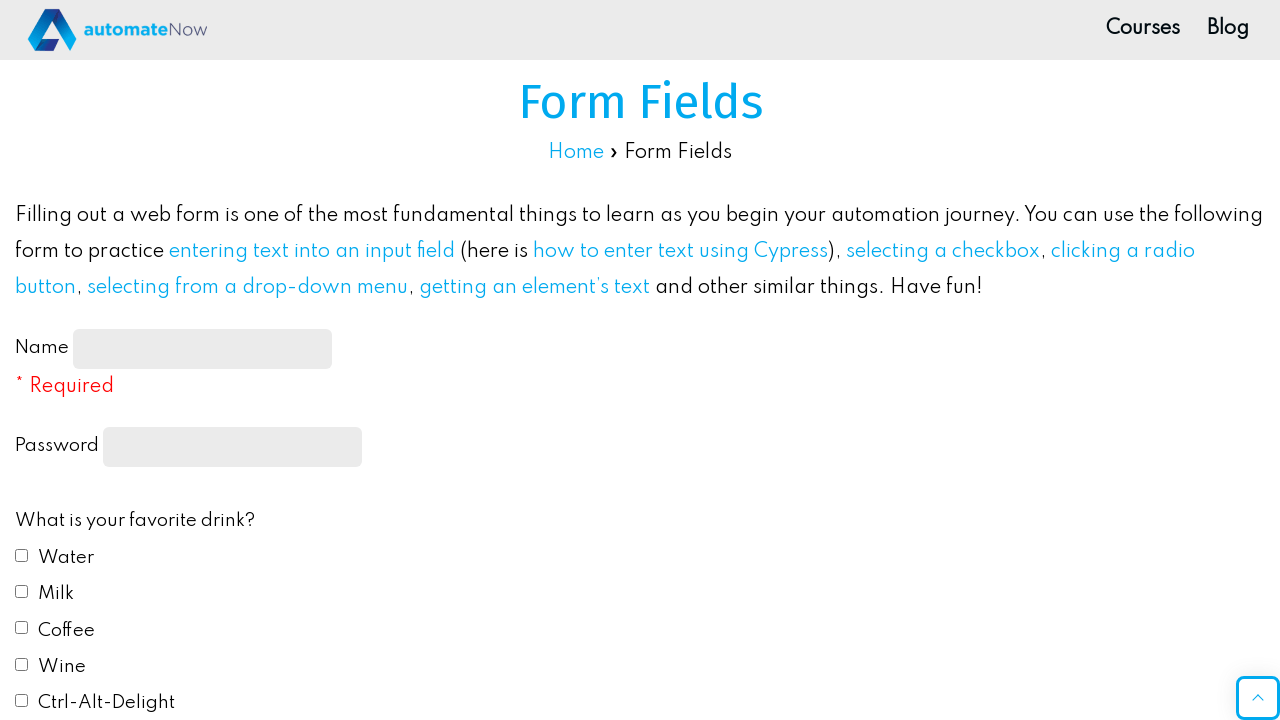

Waited for first color radio button (#color1) to be visible
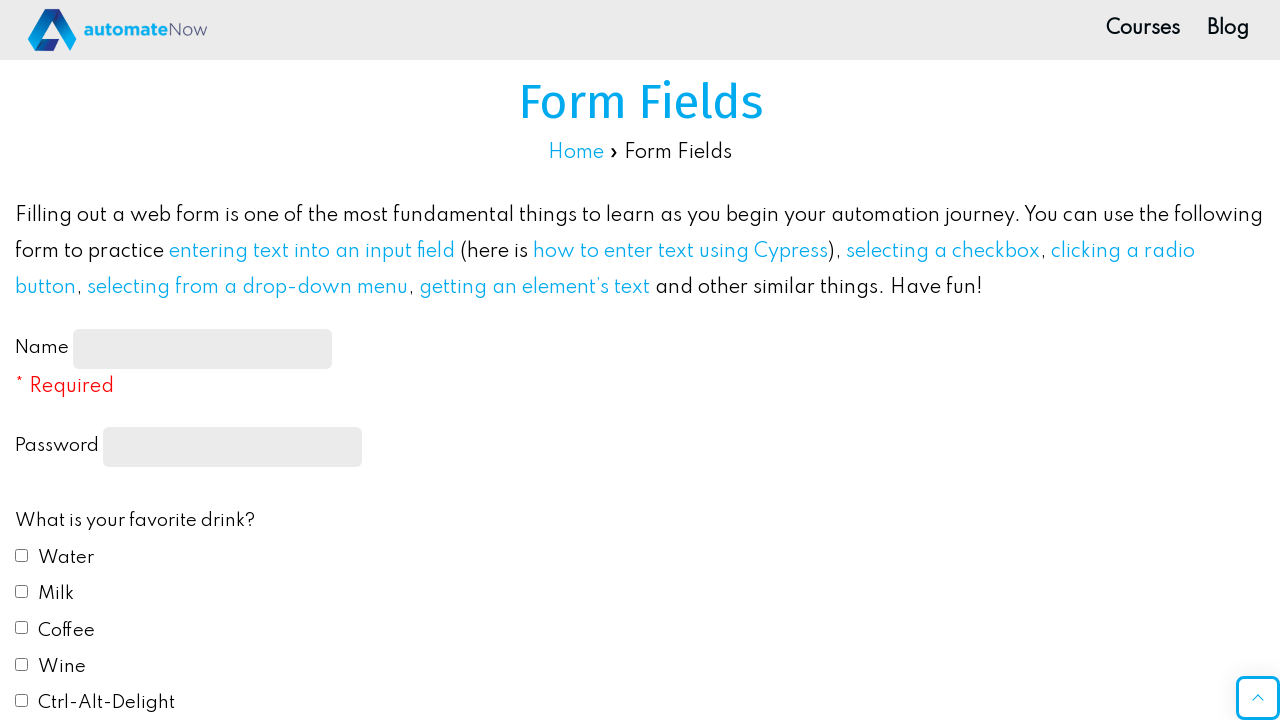

Located the yellow radio button (color3)
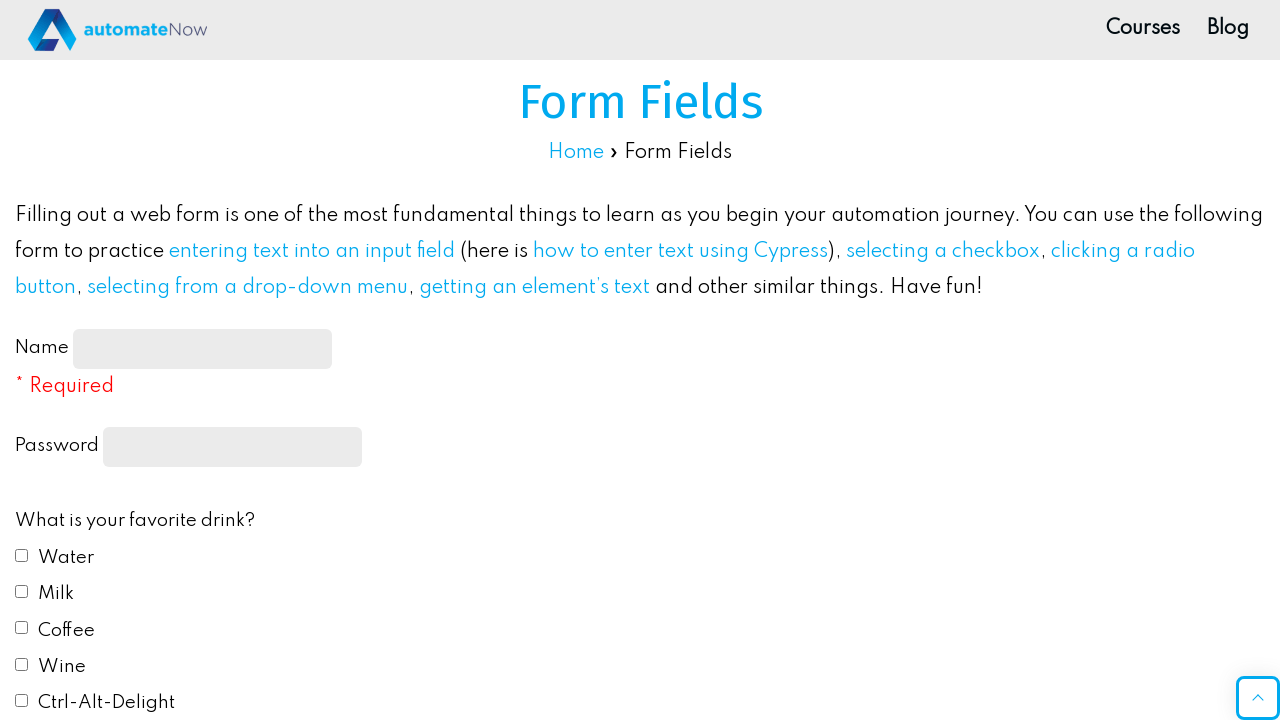

Verified yellow radio button is visible
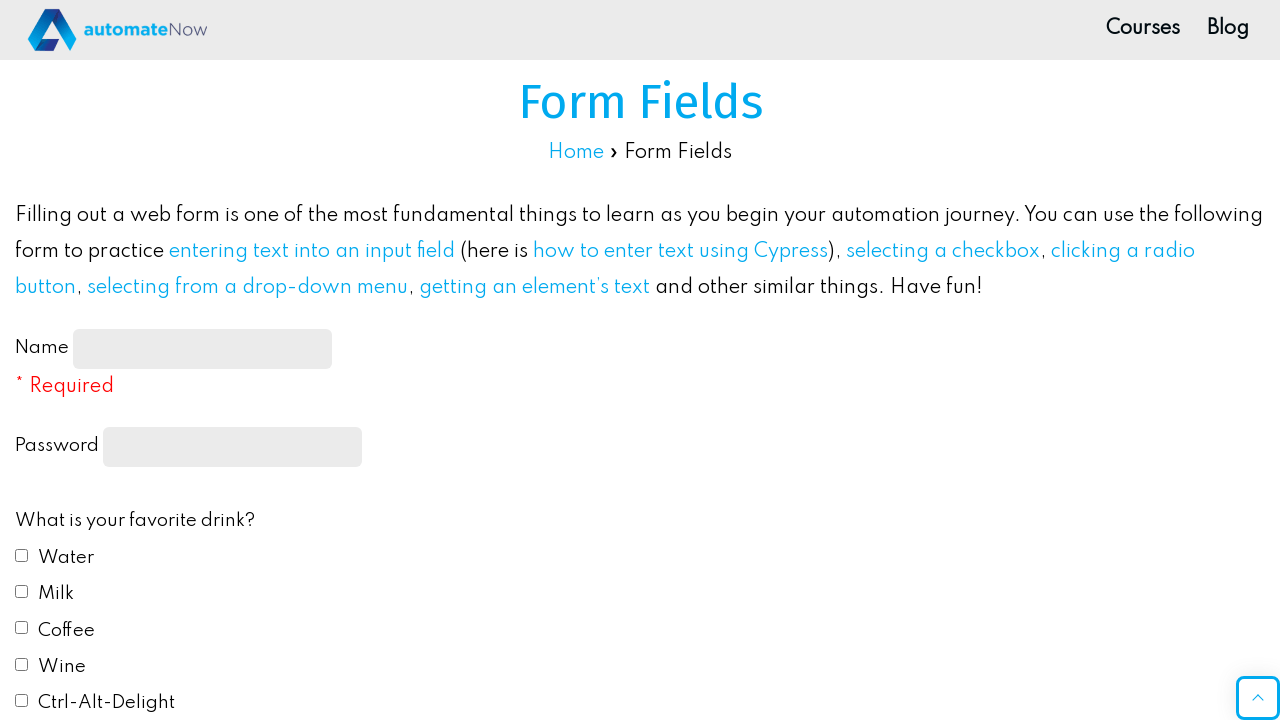

Selected the yellow radio button at (22, 360) on xpath=//input[@id='color3']
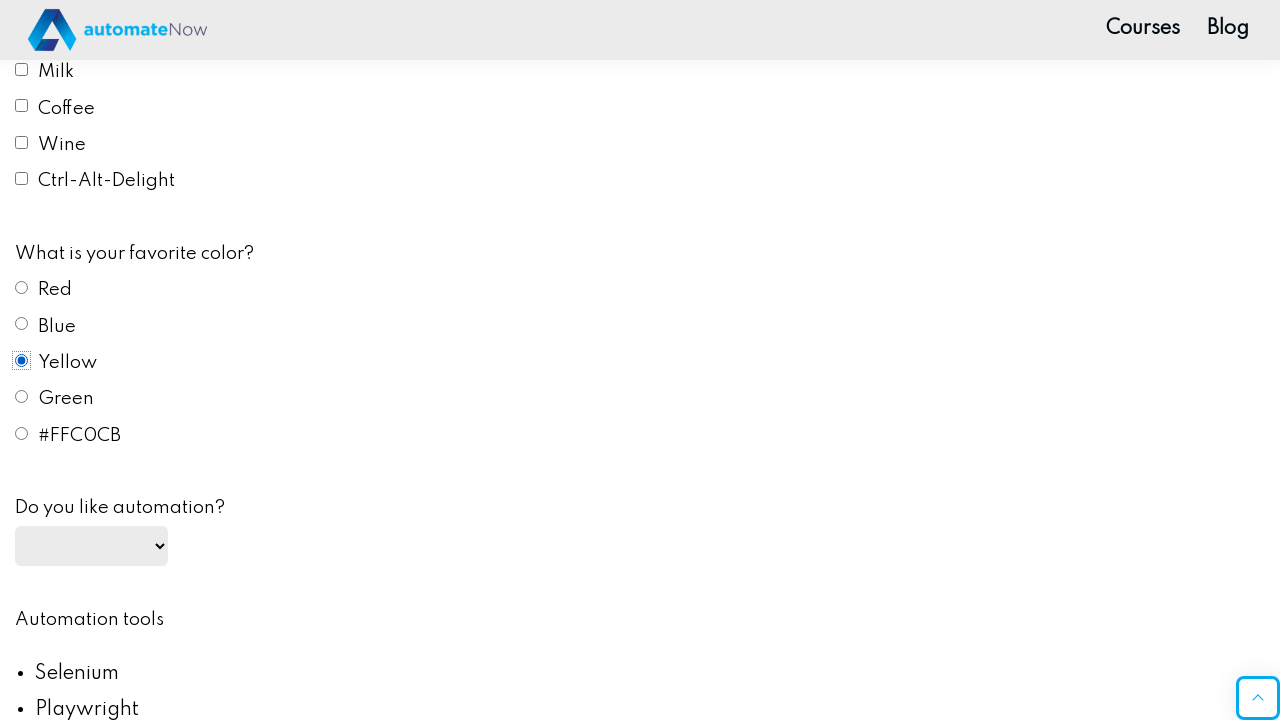

Confirmed yellow radio button is checked
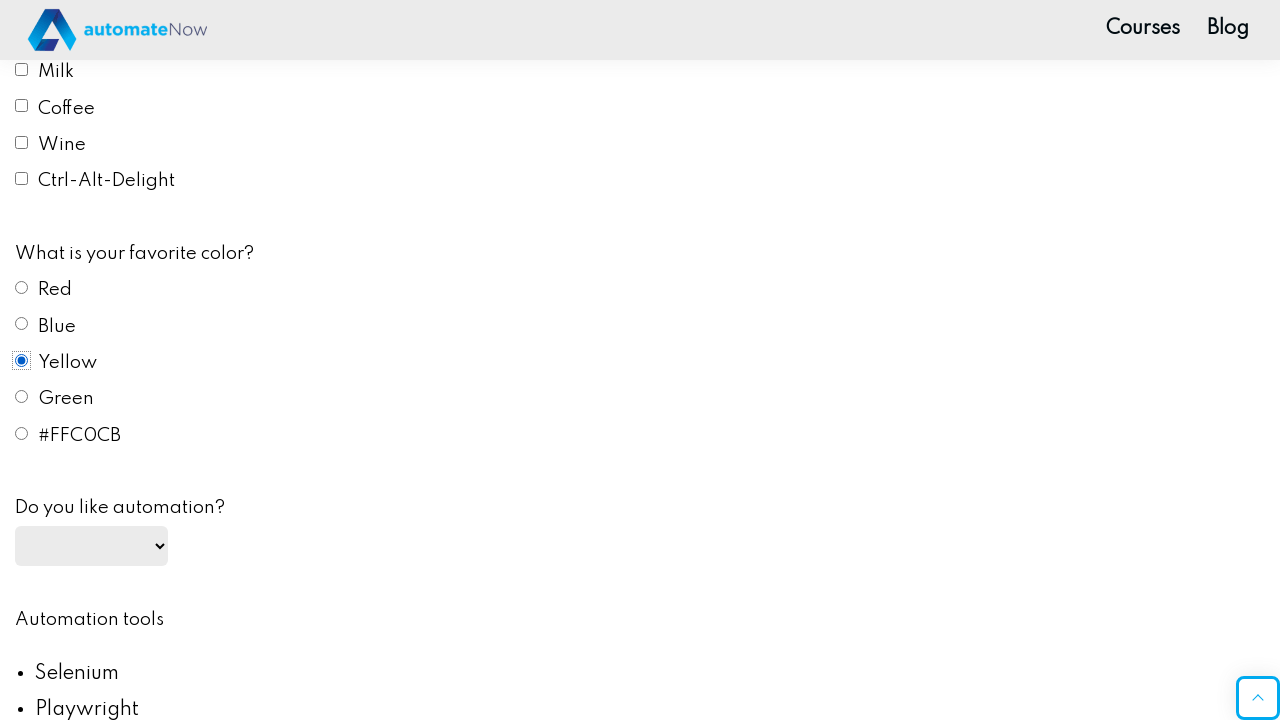

Located the pink radio button (#FFC0CB)
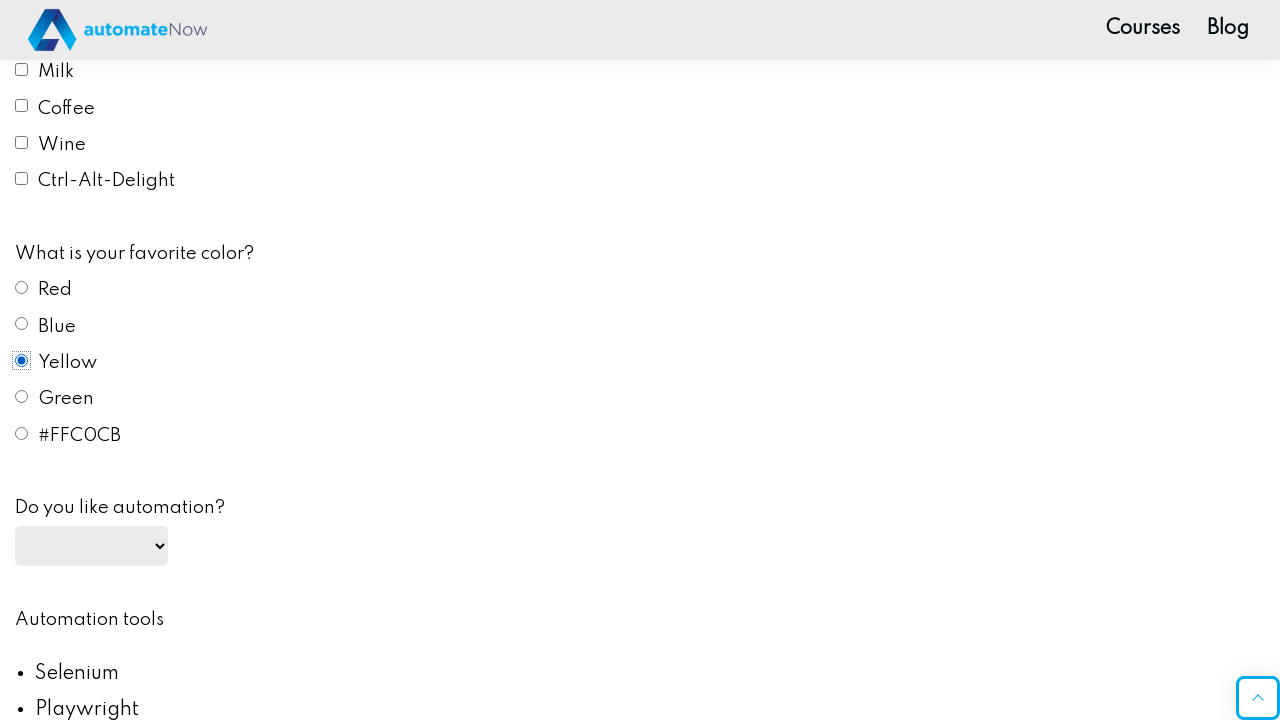

Confirmed pink radio button is not checked
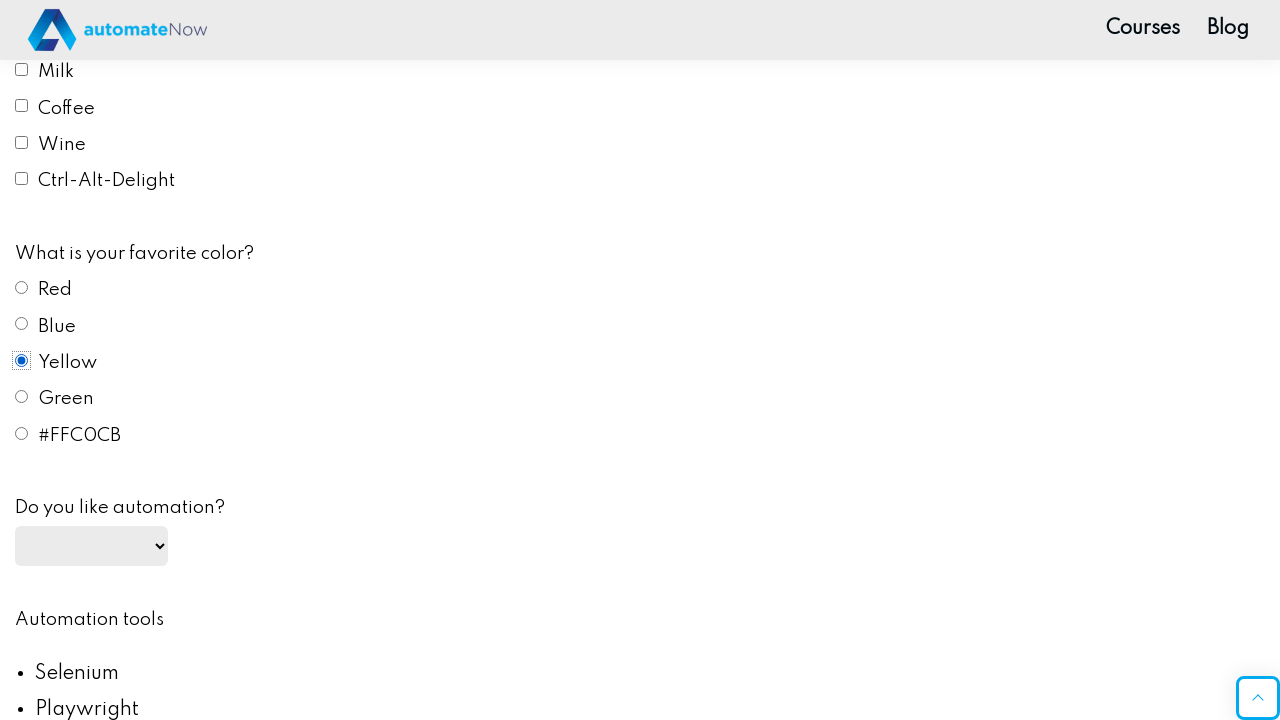

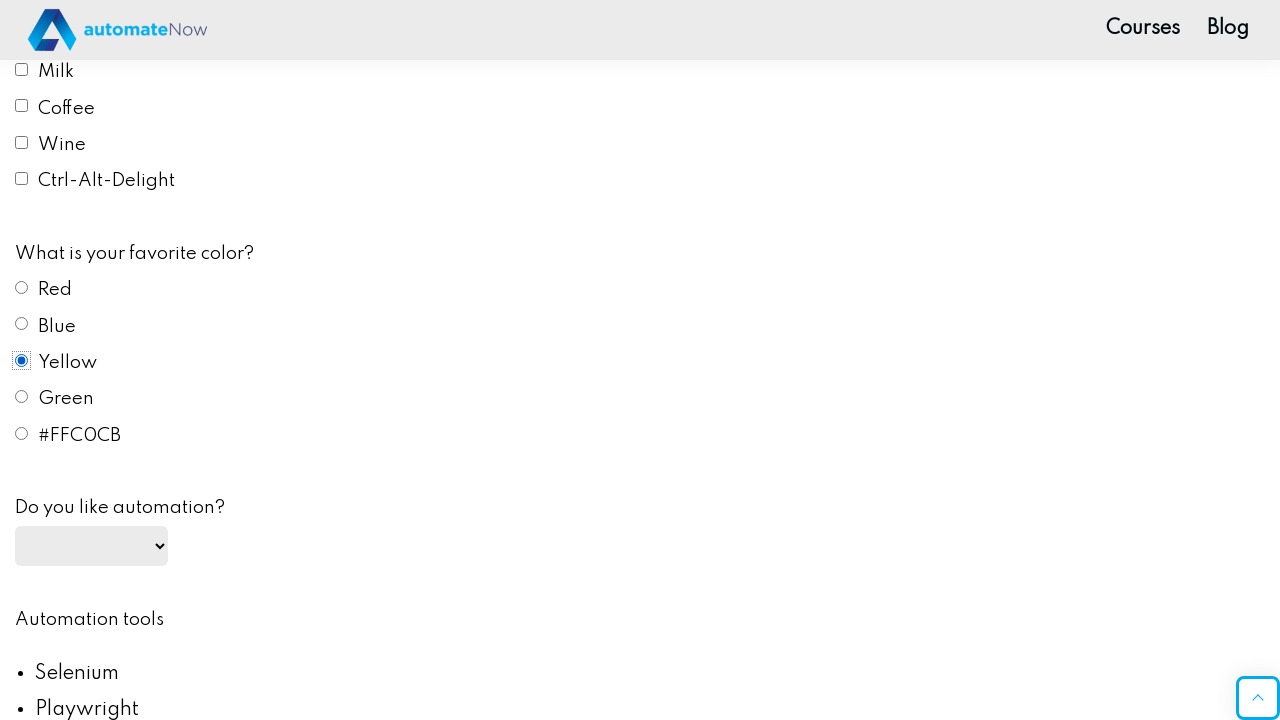